Tests right-click context menu functionality by performing a right-click on a designated area, verifying the alert message, dismissing it, then clicking a link to navigate to a new page and verifying the heading text.

Starting URL: https://the-internet.herokuapp.com/context_menu

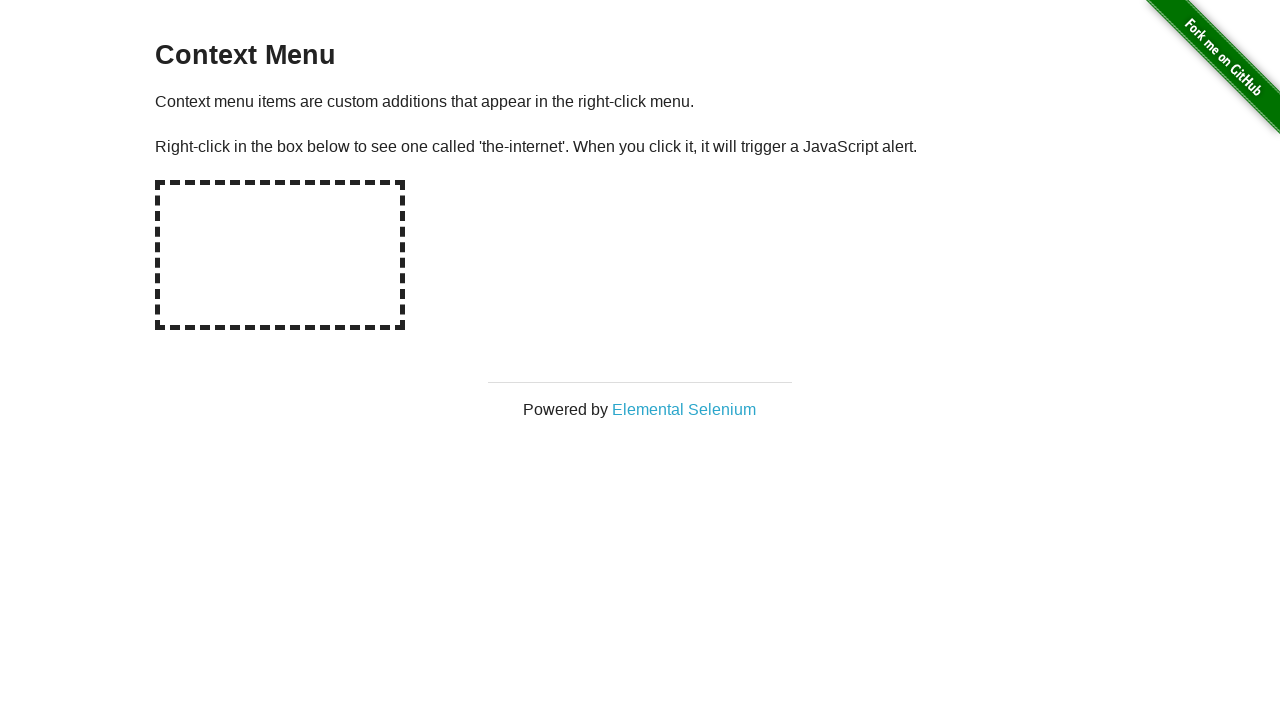

Right-clicked on the hot-spot element to trigger context menu at (280, 255) on #hot-spot
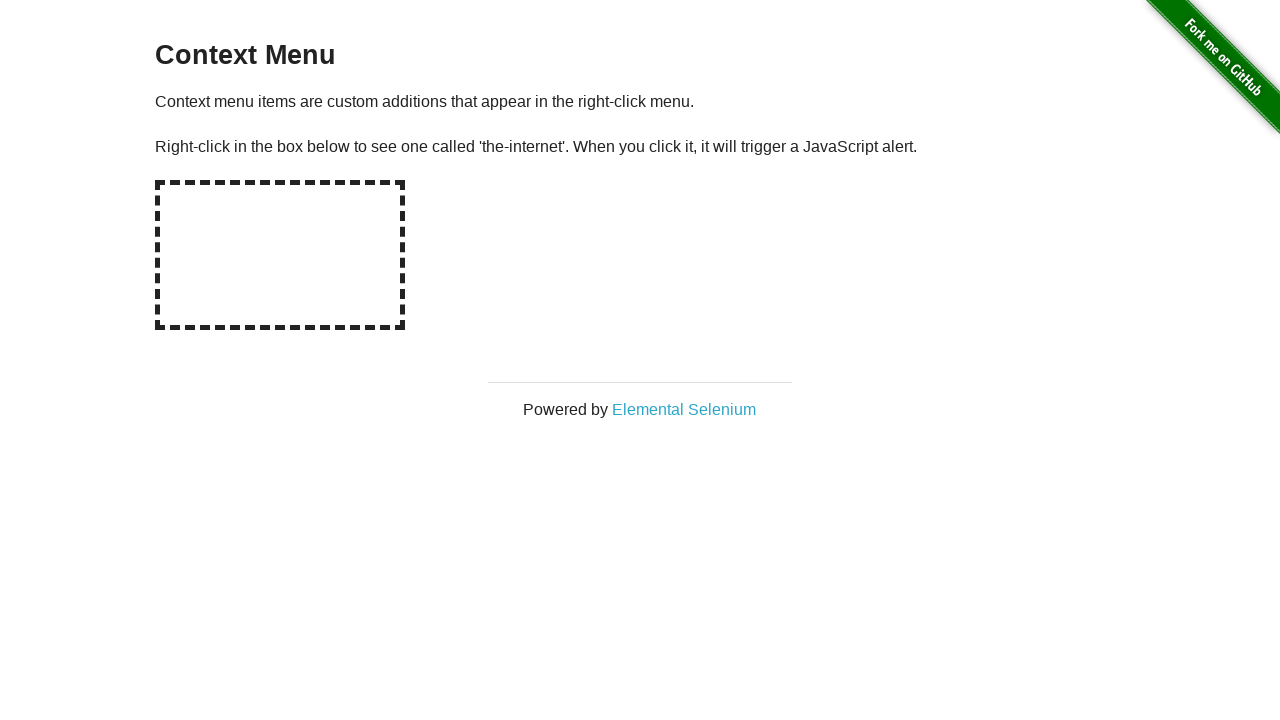

Retrieved alert text from page
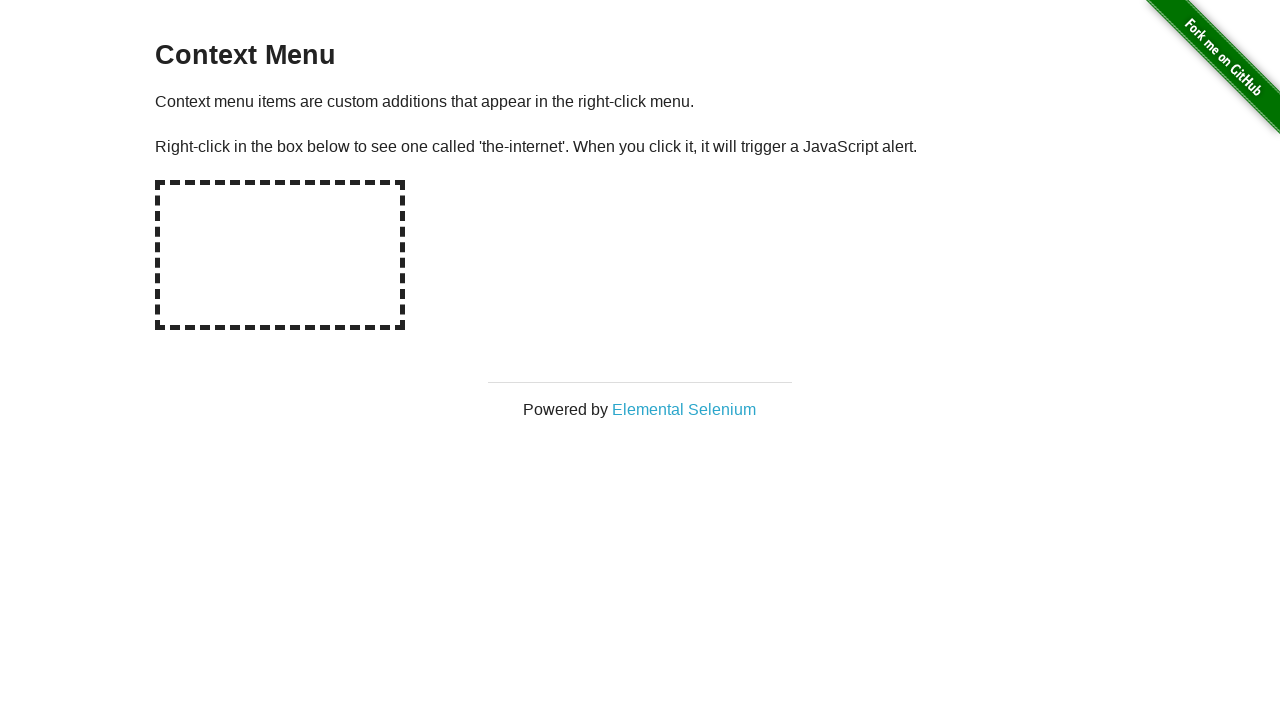

Set up dialog handler to accept alerts
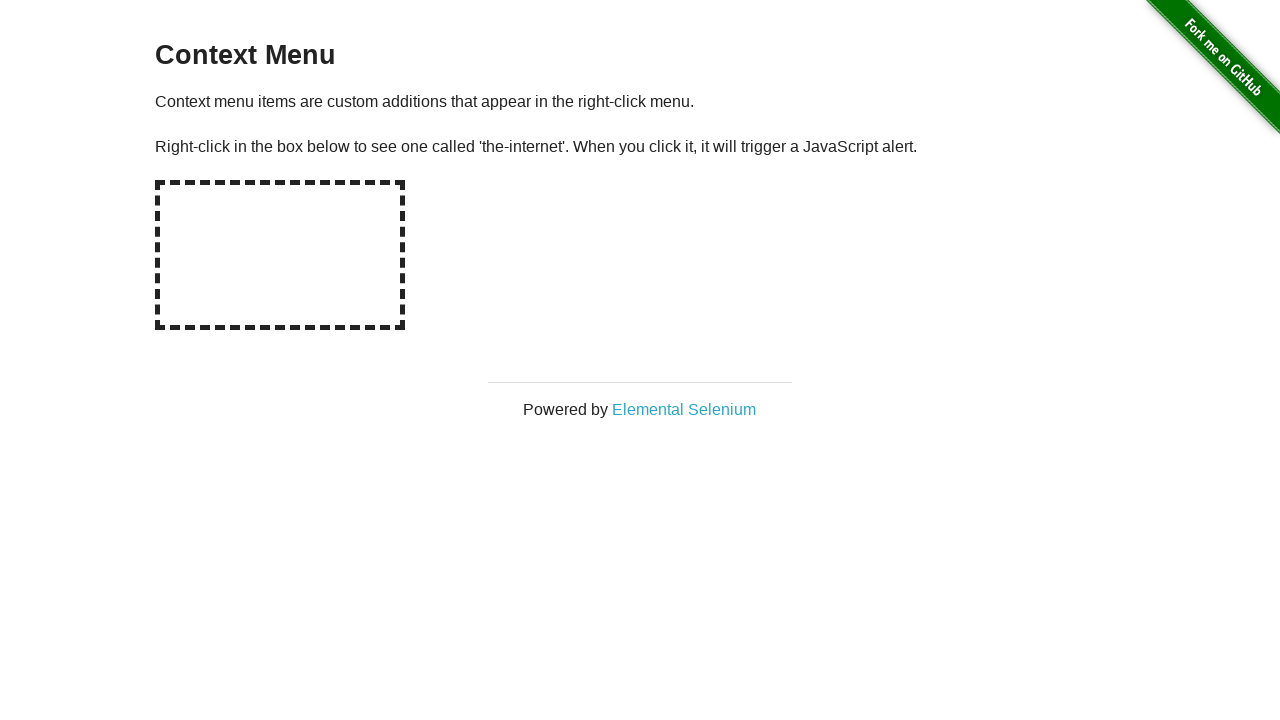

Right-clicked on hot-spot again with dialog handler in place at (280, 255) on #hot-spot
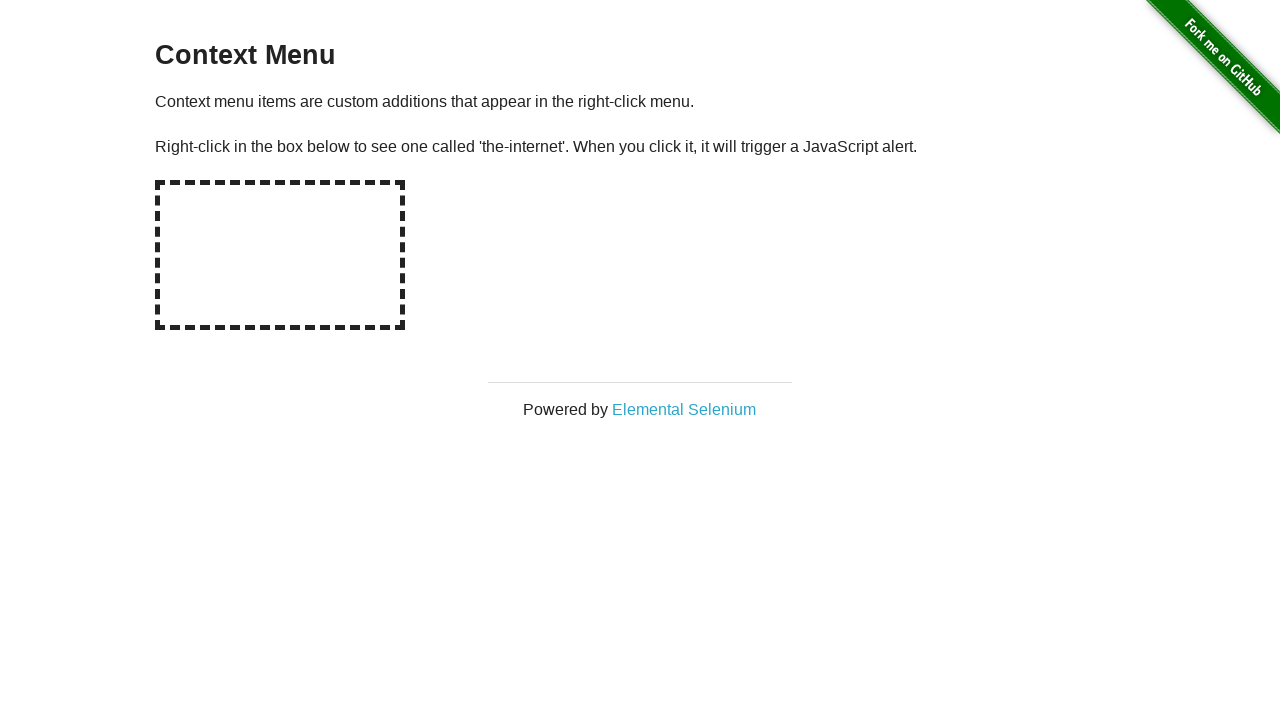

Clicked on 'Elemental Selenium' link to navigate to new page at (684, 409) on text=Elemental Selenium
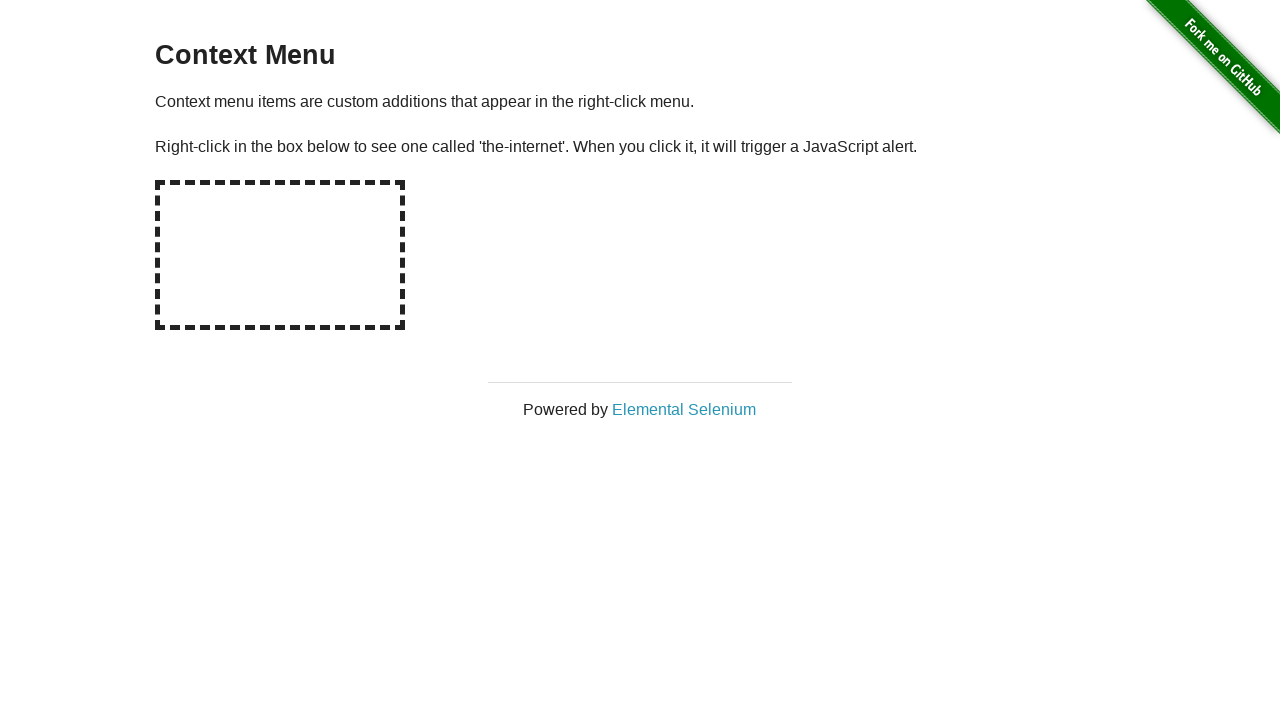

Switched to new page and waited for load state
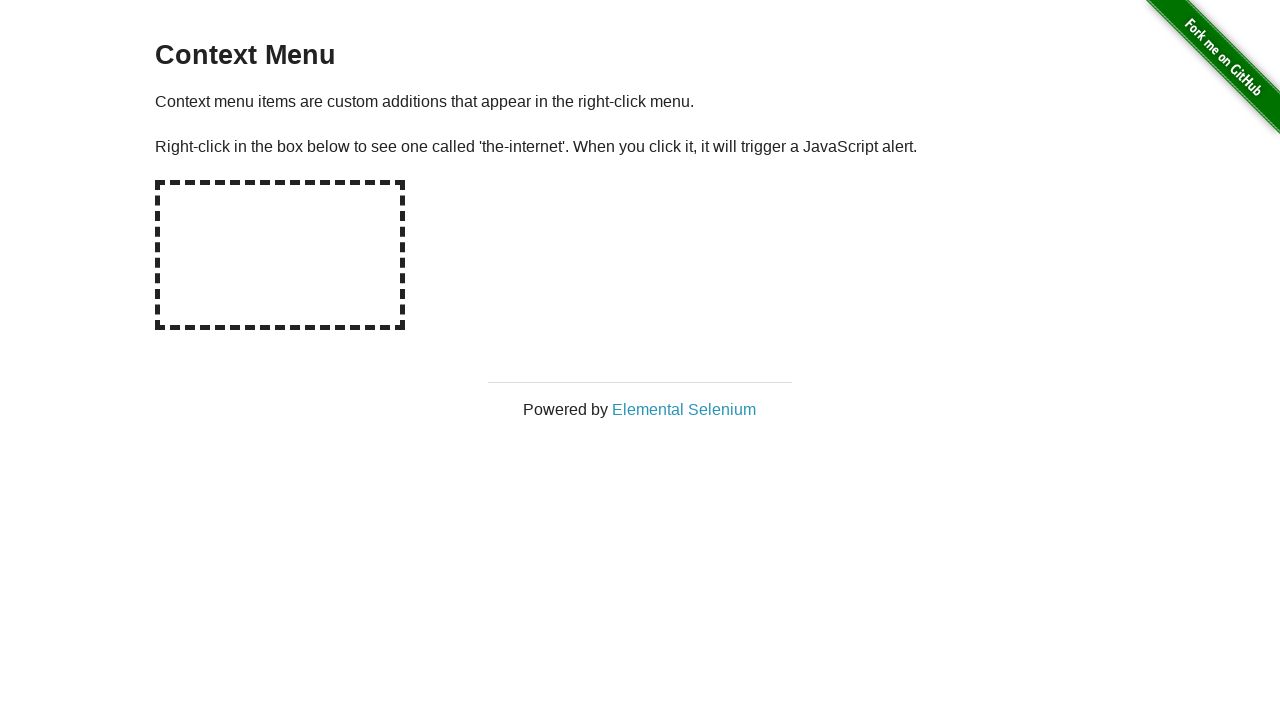

Retrieved h1 text from new page: 'Elemental Selenium'
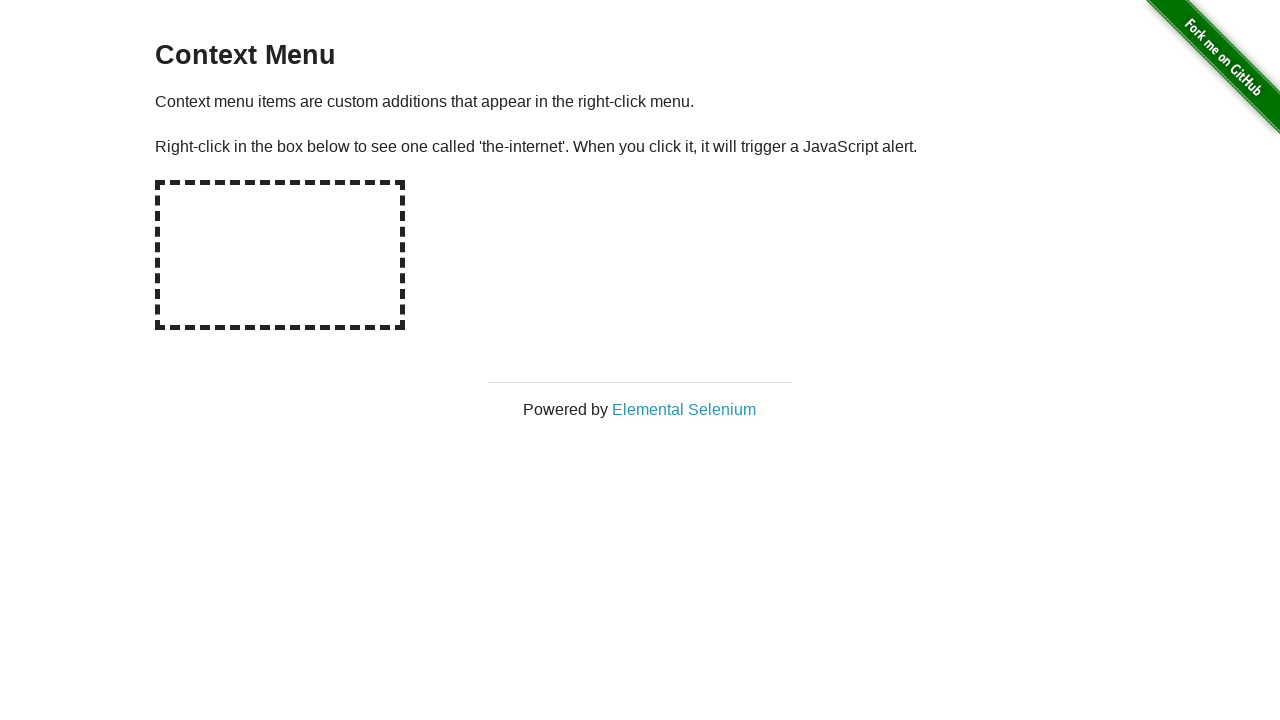

Verified h1 text matches 'Elemental Selenium'
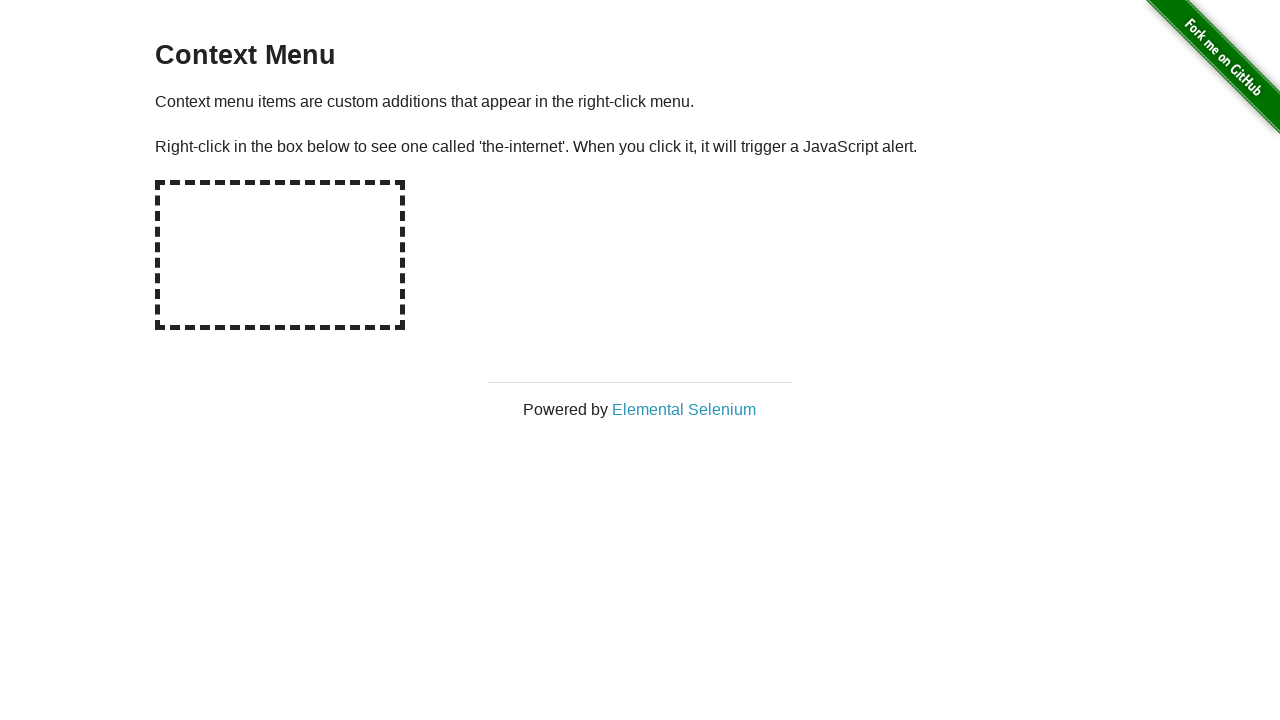

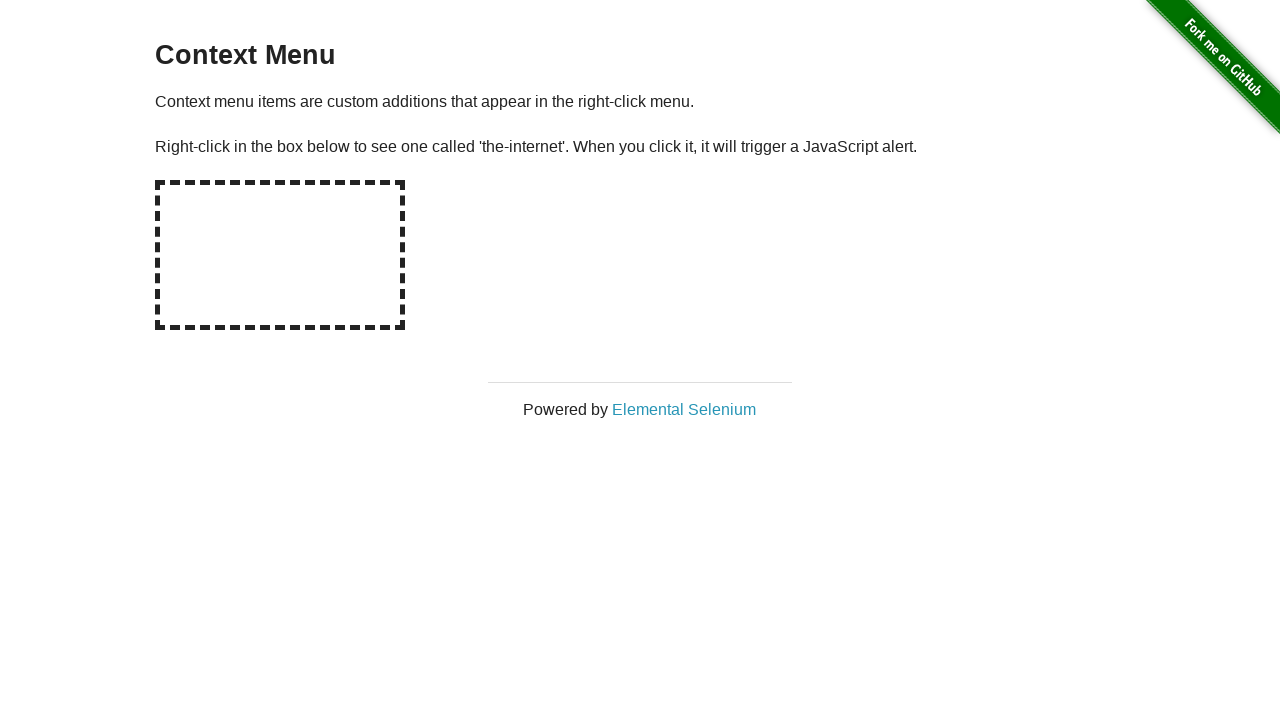